Tests dynamic loading functionality by clicking a start button, waiting for the result text to become visible, and verifying "Hello World!" text.

Starting URL: https://automationfc.github.io/dynamic-loading/

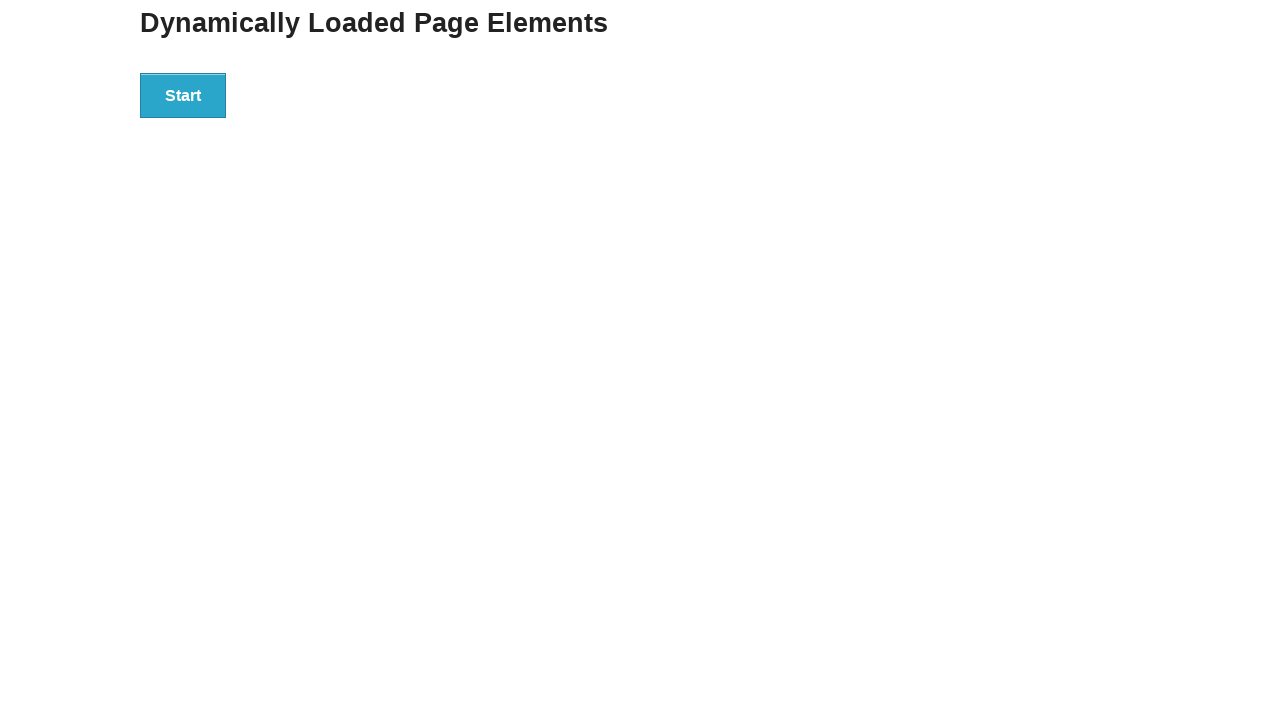

Clicked the Start button to initiate dynamic loading at (183, 95) on xpath=//button[text()='Start']
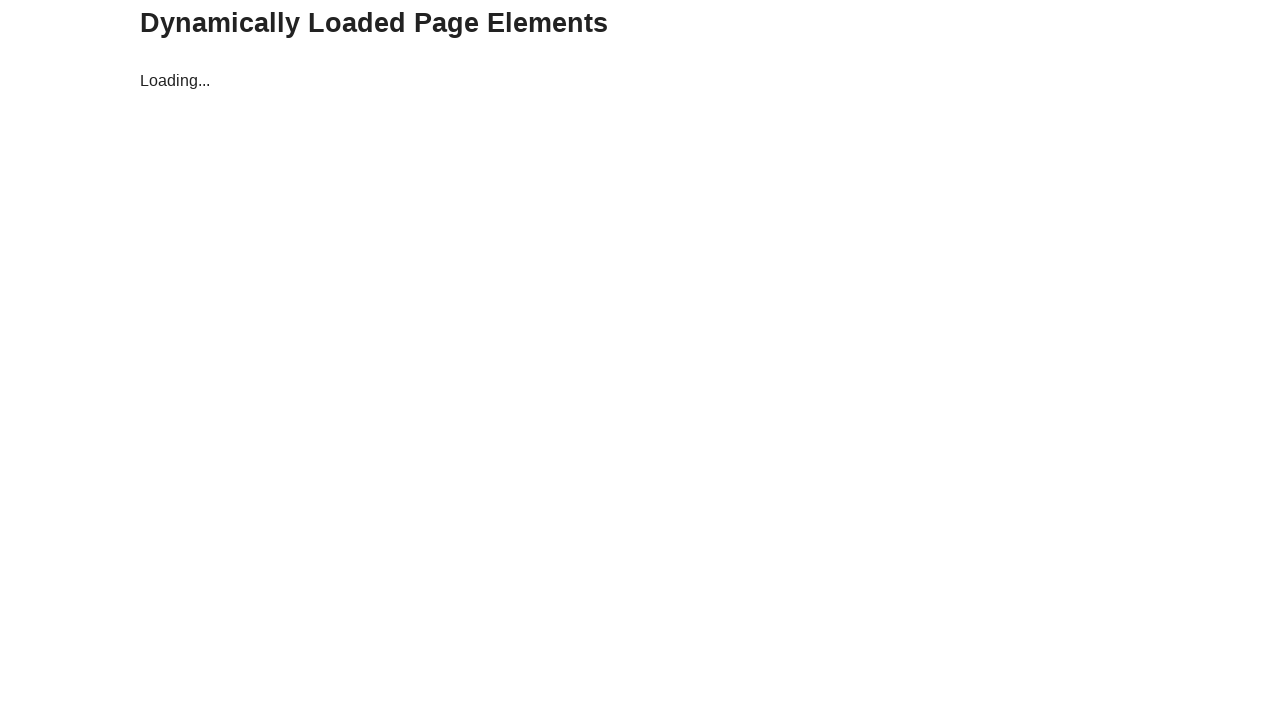

Waited for result text to become visible and verified 'Hello World!' text appeared
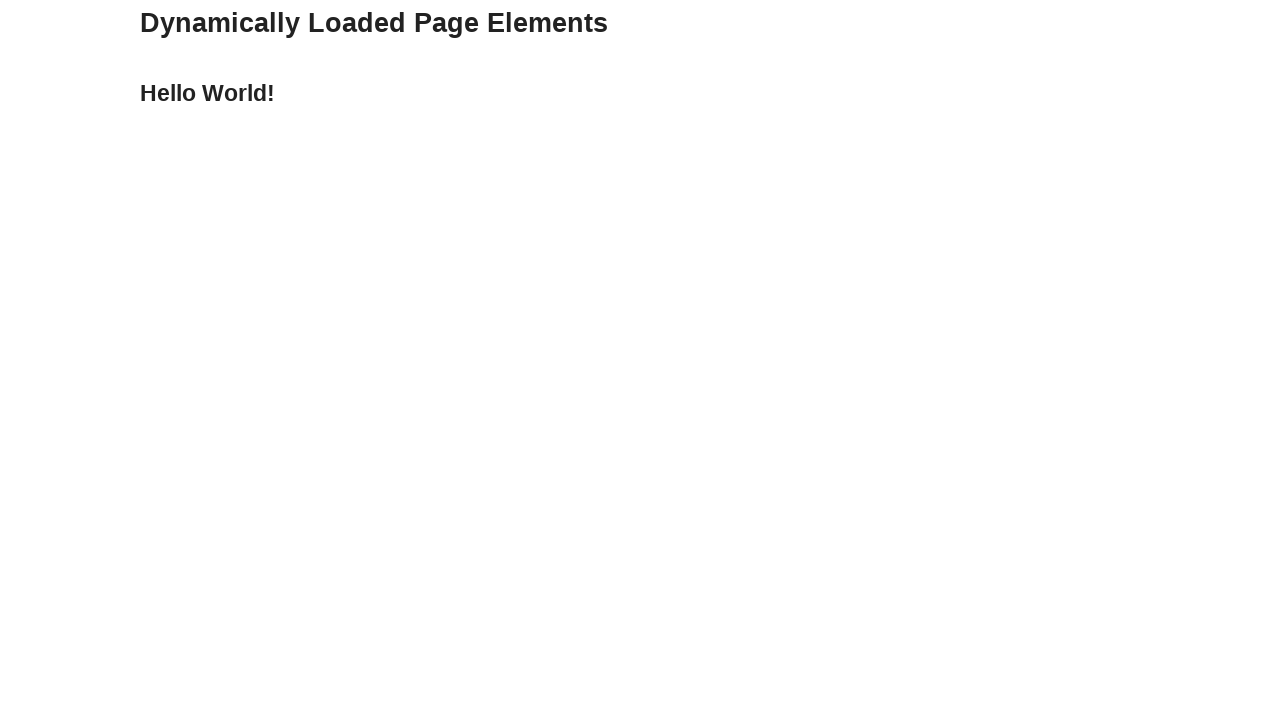

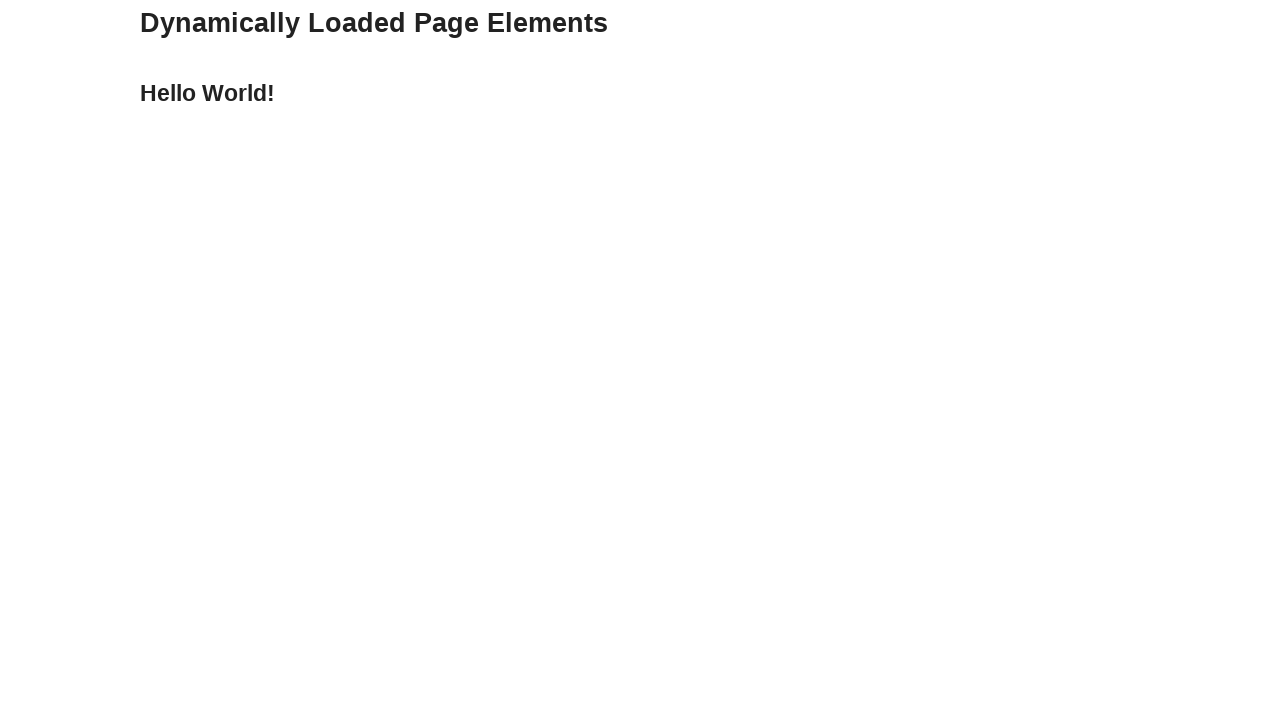